Tests Hacker News search with special characters that should return no results

Starting URL: https://news.ycombinator.com

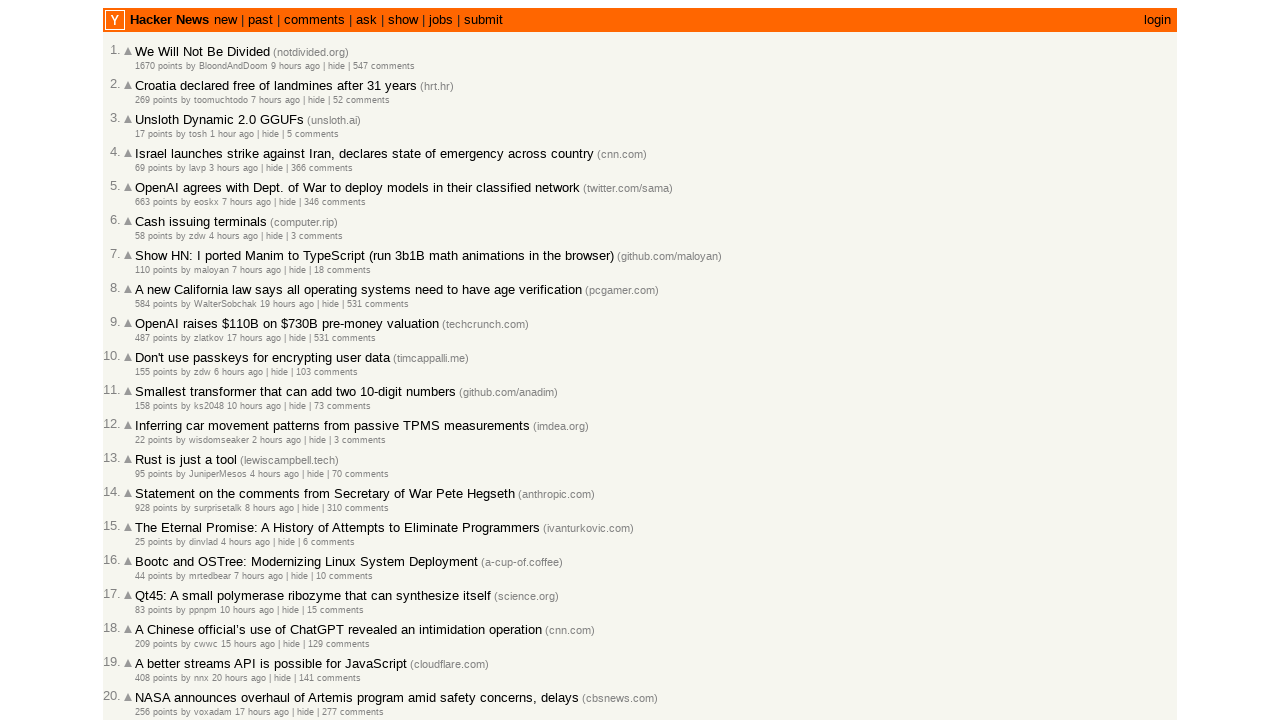

Filled search box with special characters '?*^^%' on input[name='q']
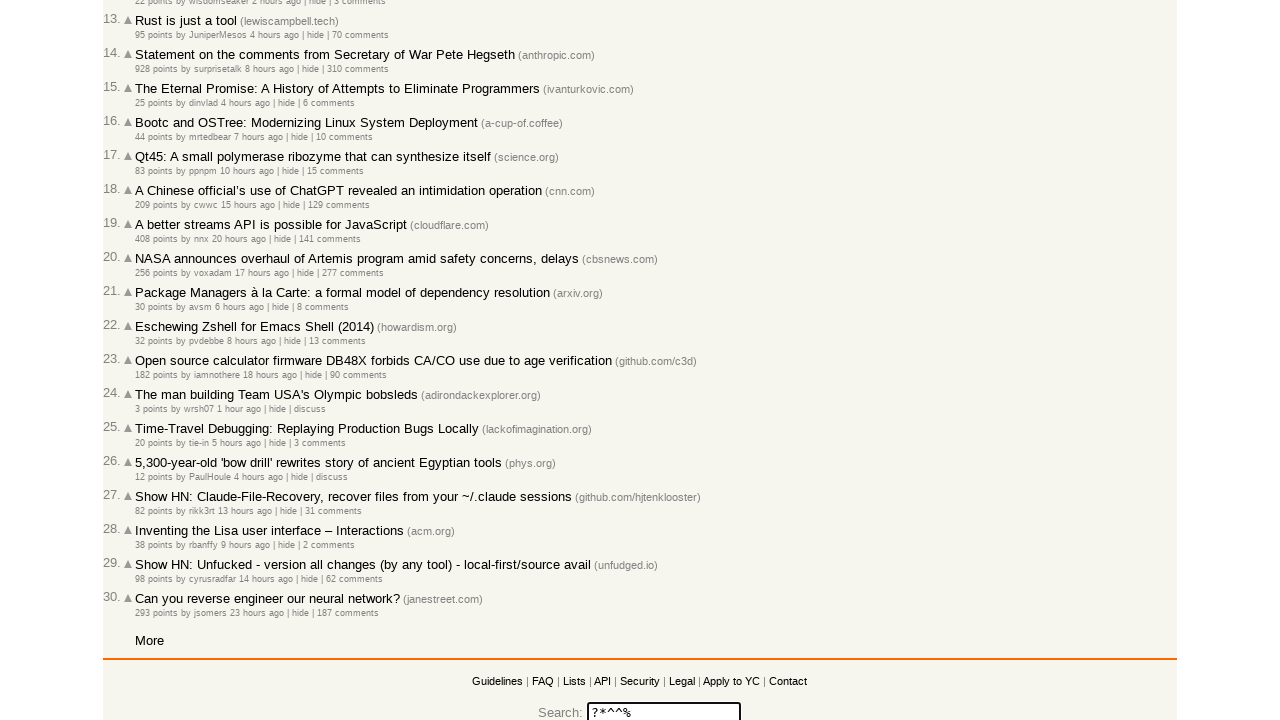

Pressed Enter to submit search query on input[name='q']
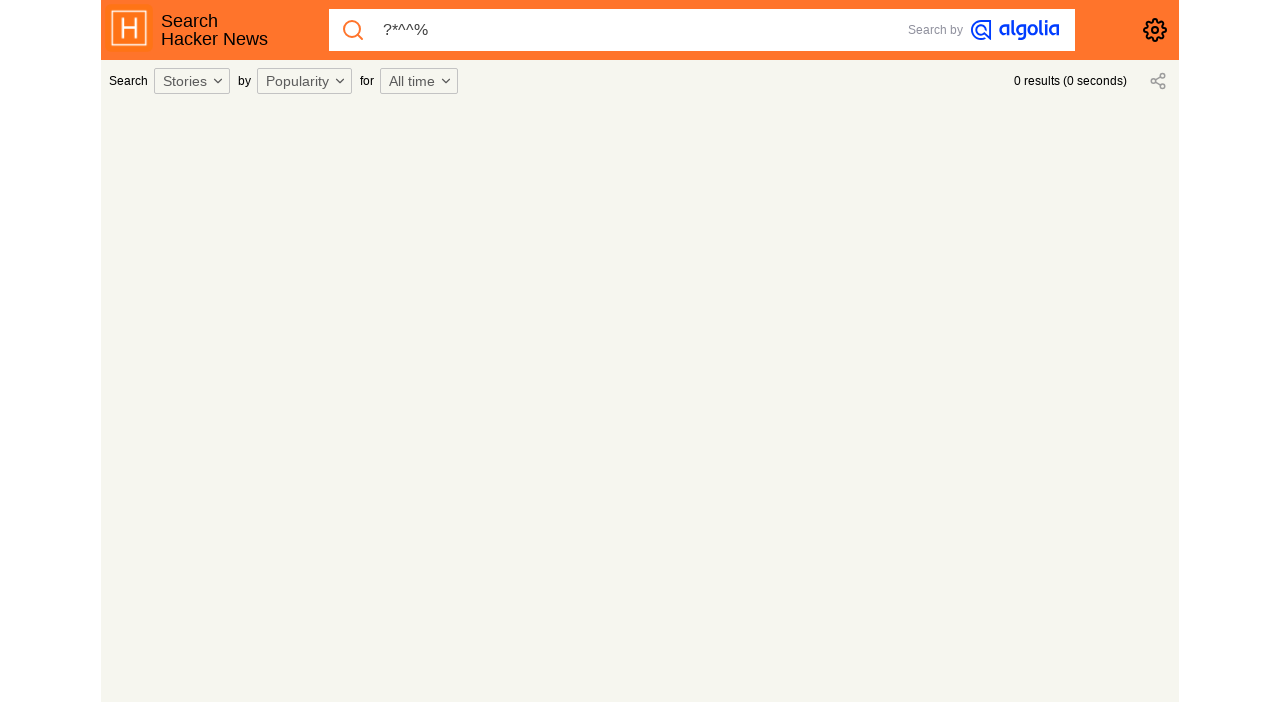

Waited for search results page to load (networkidle)
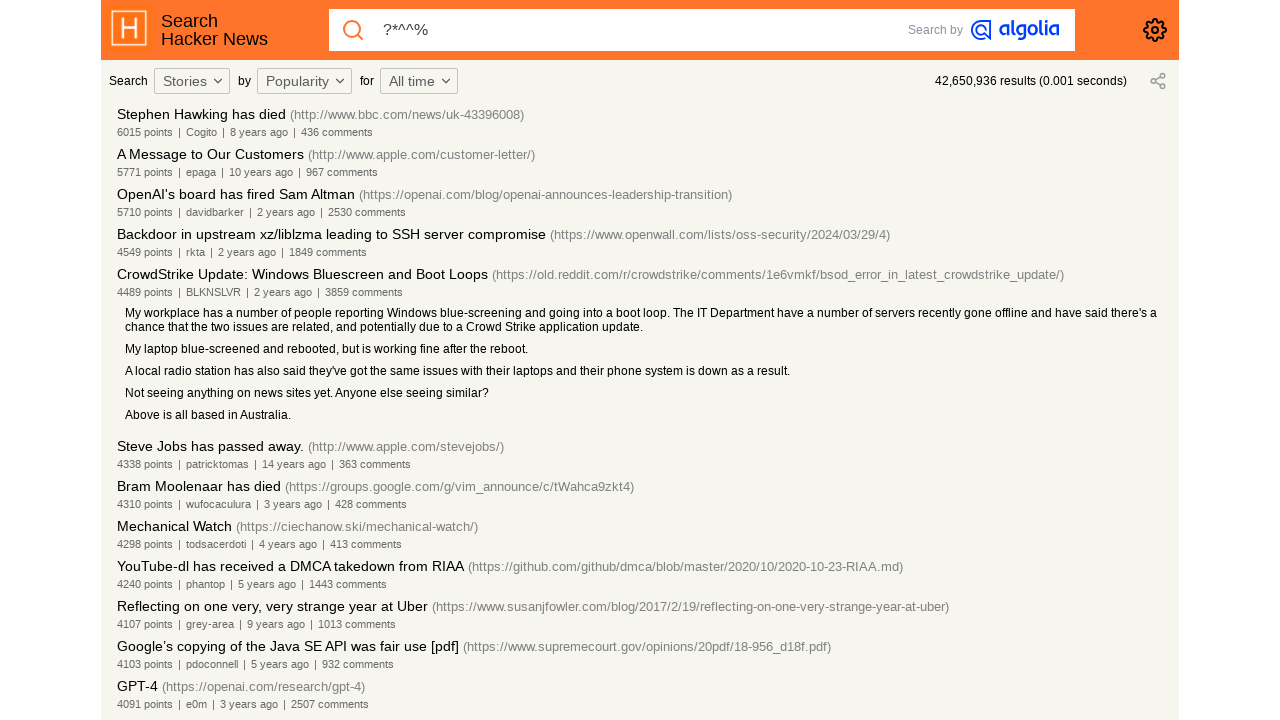

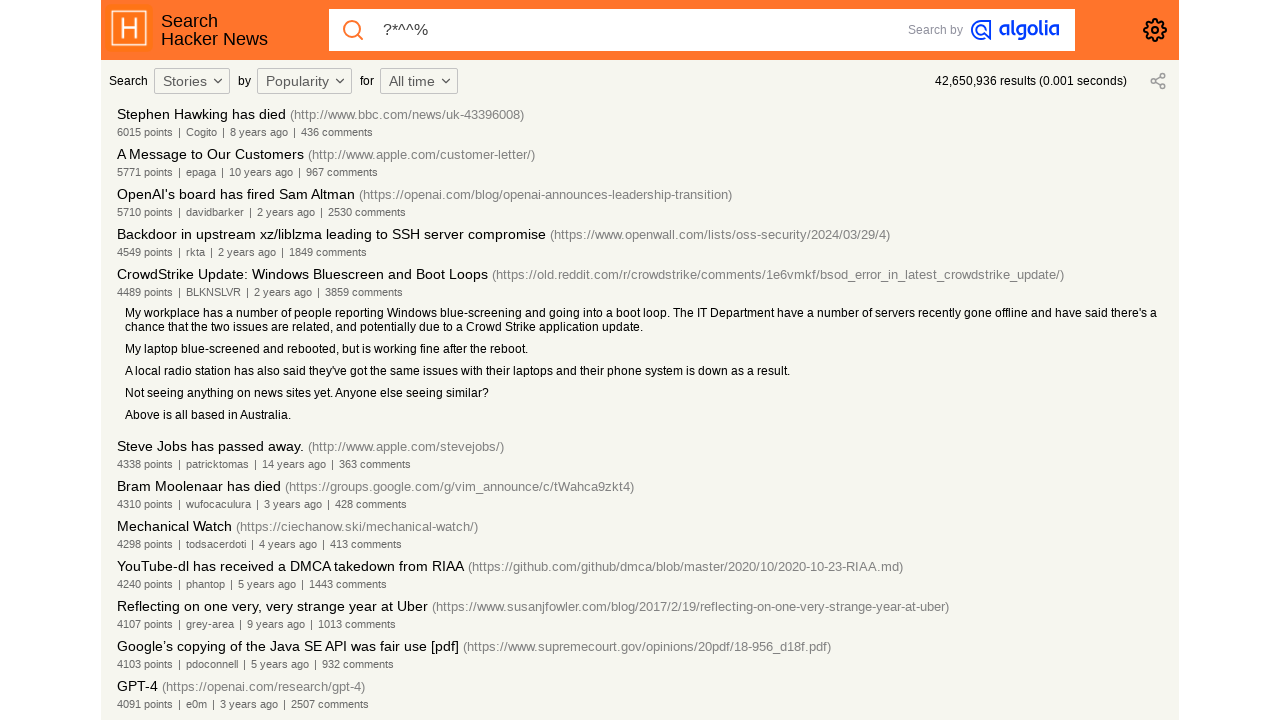